Tests keyboard actions by typing text in a textarea, then using keyboard shortcuts to select all (Ctrl+A), copy (Ctrl+C), tab to next field, and paste (Ctrl+V) the content.

Starting URL: https://text-compare.com/

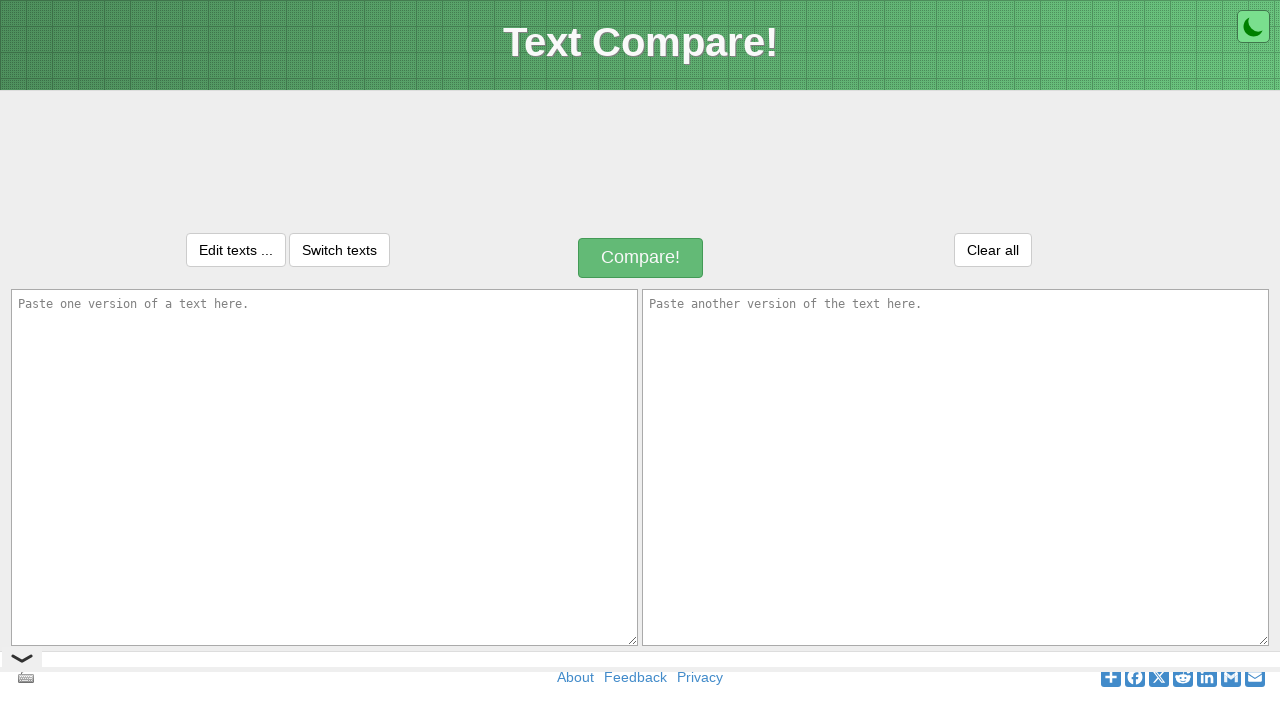

Filled first textarea with 'WELCOME TO AUTOMATION' on textarea#inputText1
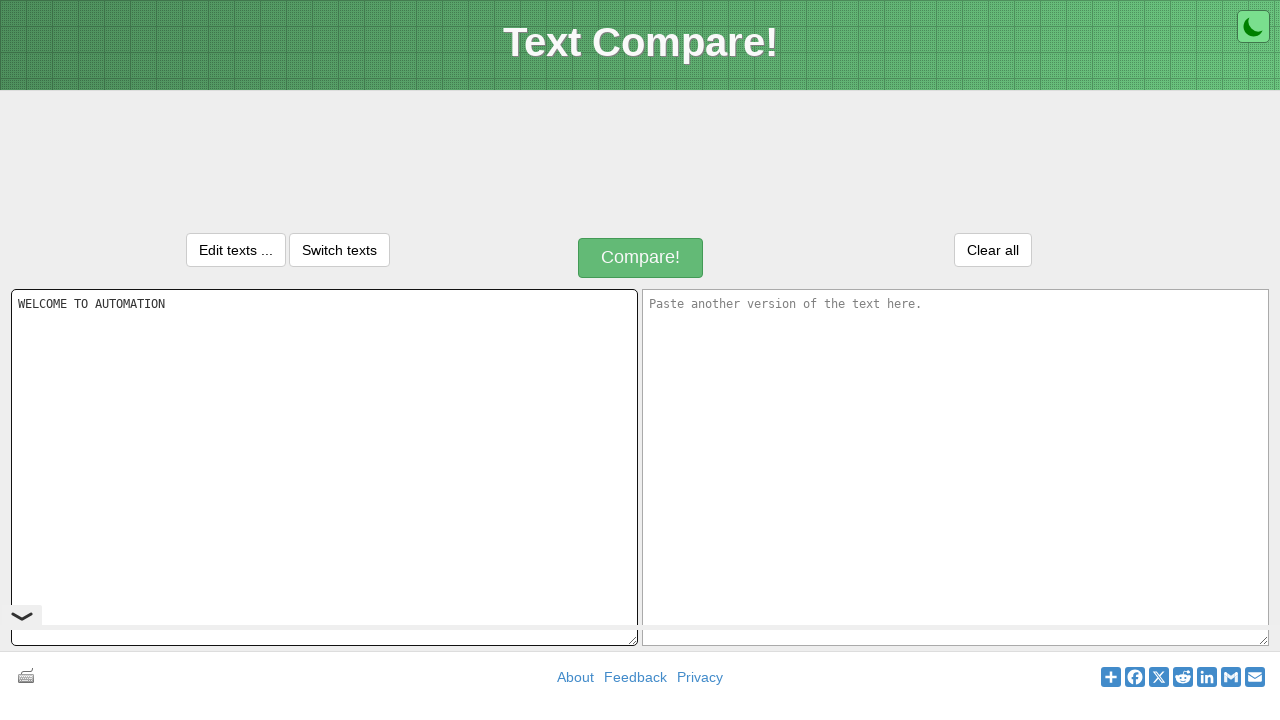

Clicked on first textarea to ensure focus at (324, 467) on textarea#inputText1
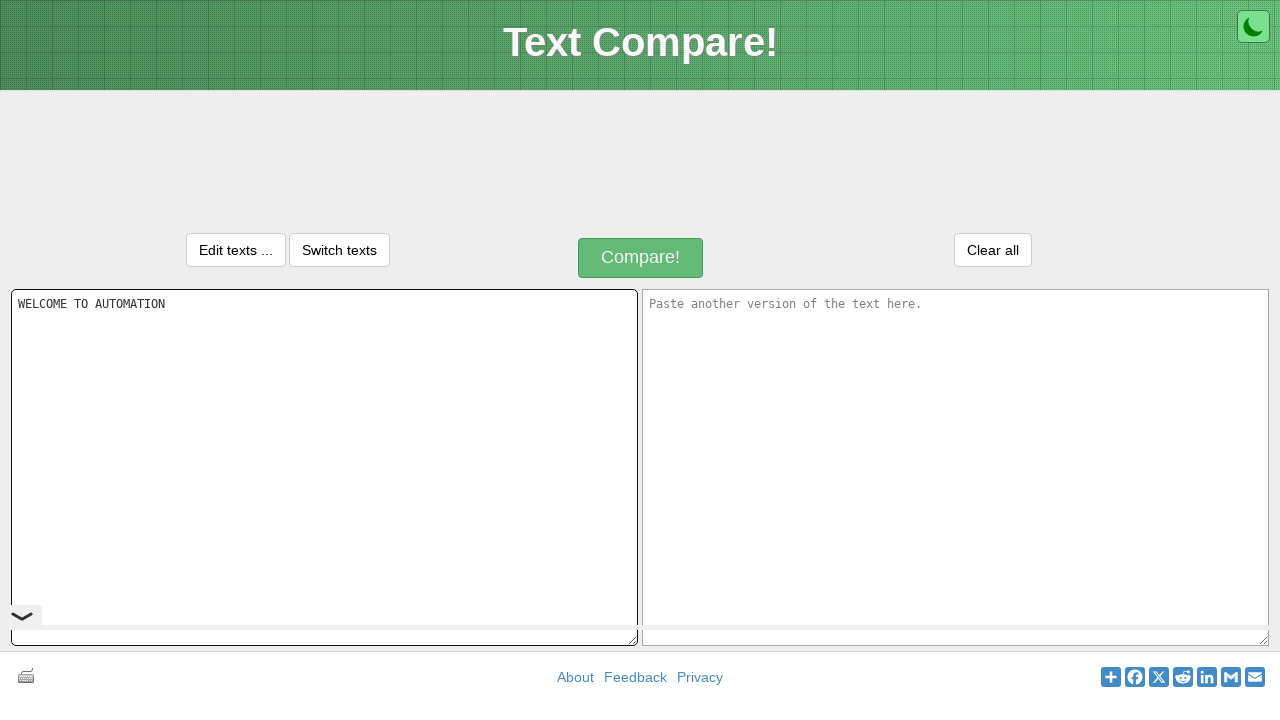

Pressed Ctrl+A to select all text in textarea
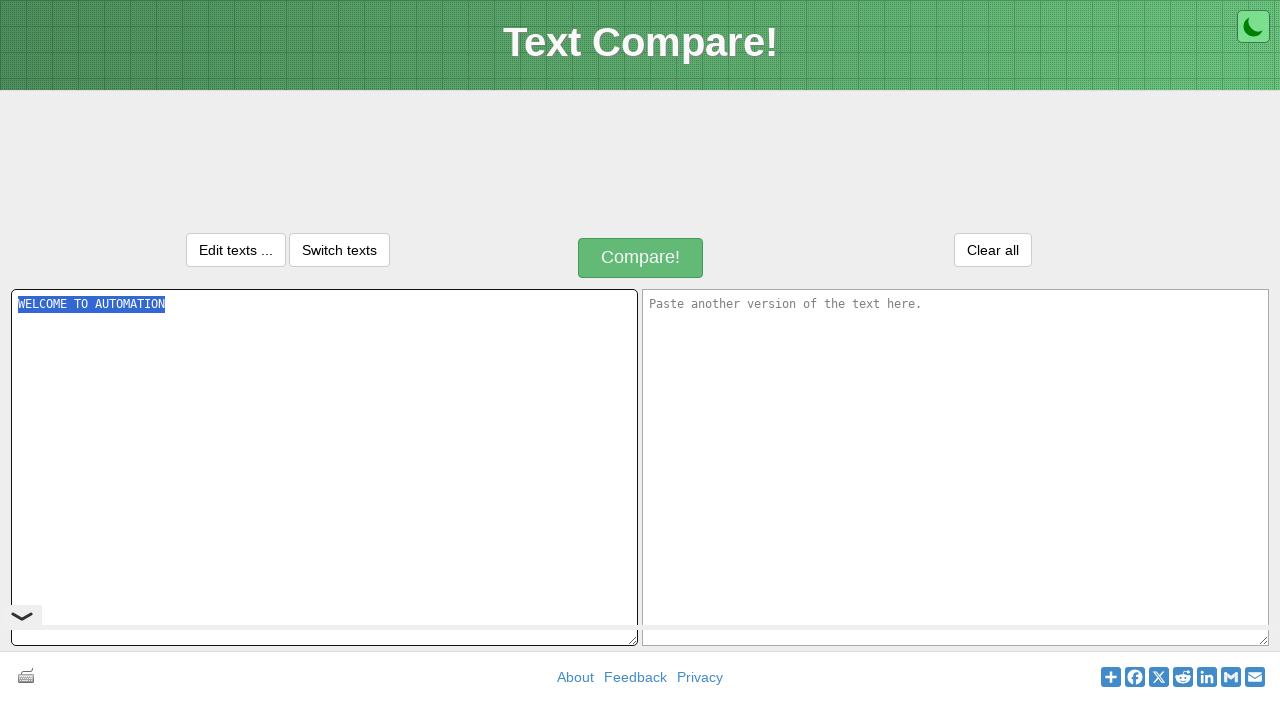

Pressed Ctrl+C to copy selected text
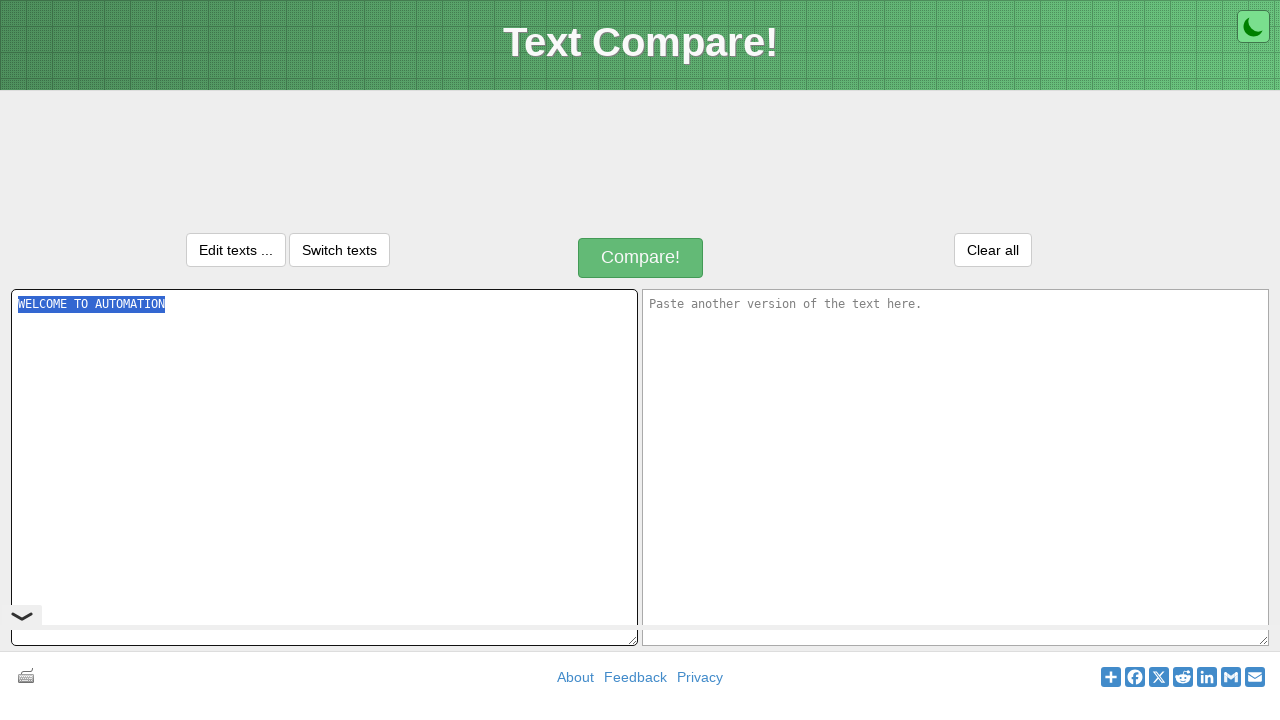

Pressed Tab to move to next field
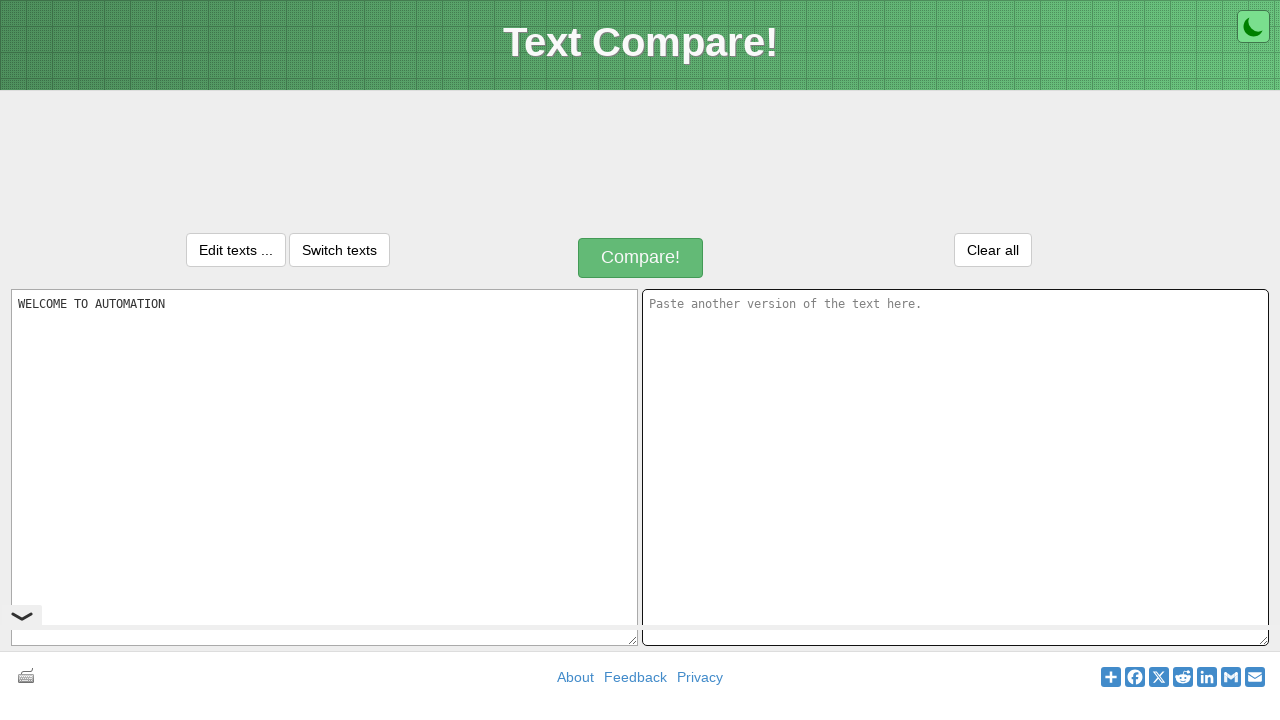

Pressed Ctrl+V to paste copied text into second field
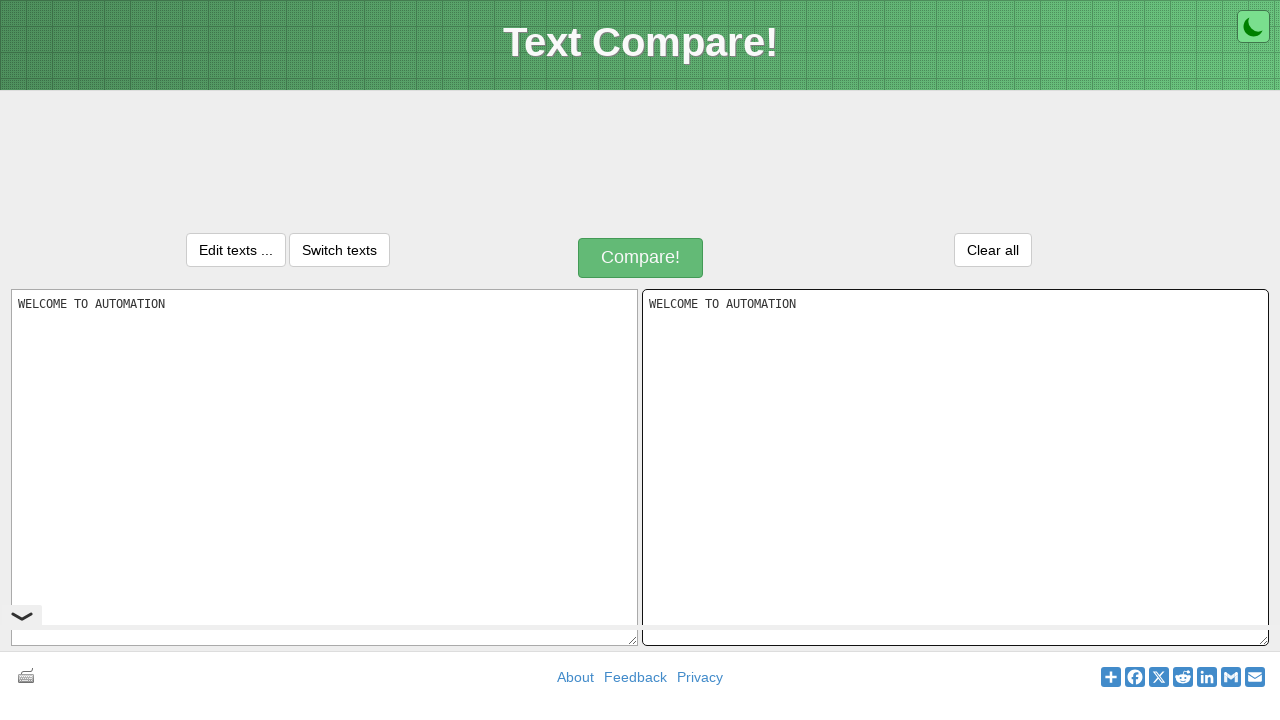

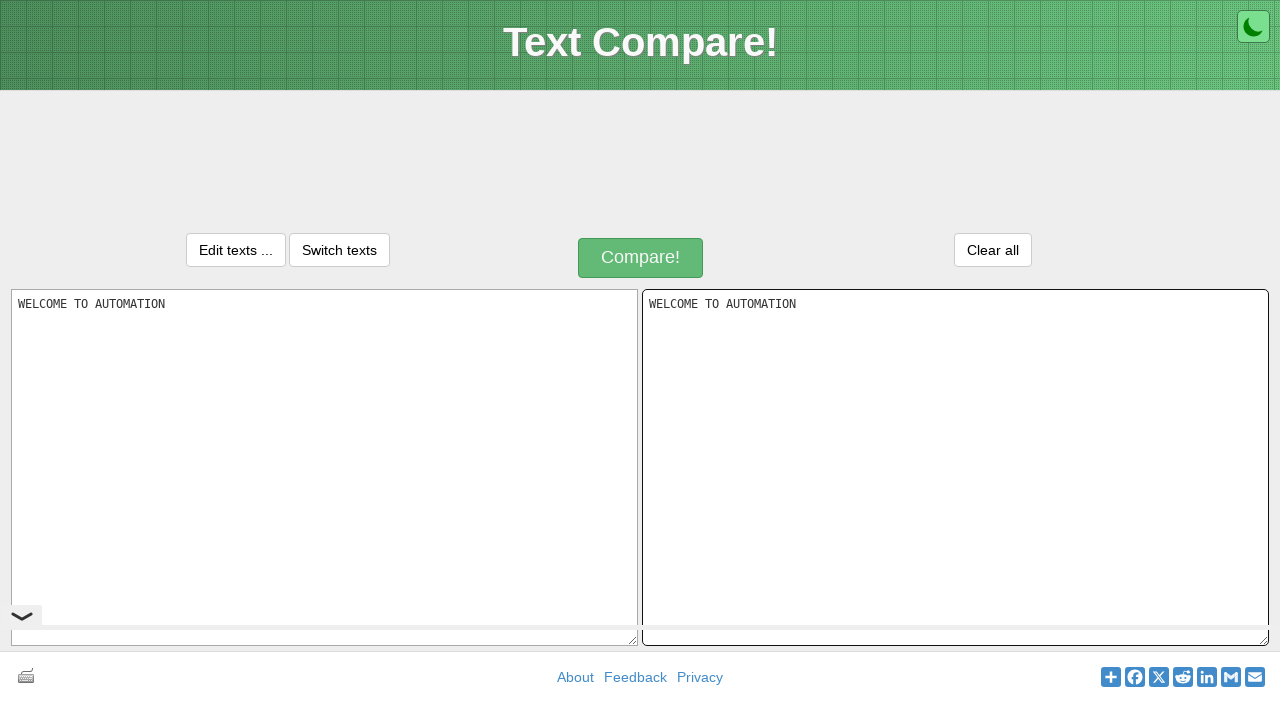